Tests AJAX functionality by clicking a button and waiting for dynamic content to load

Starting URL: http://uitestingplayground.com/ajax

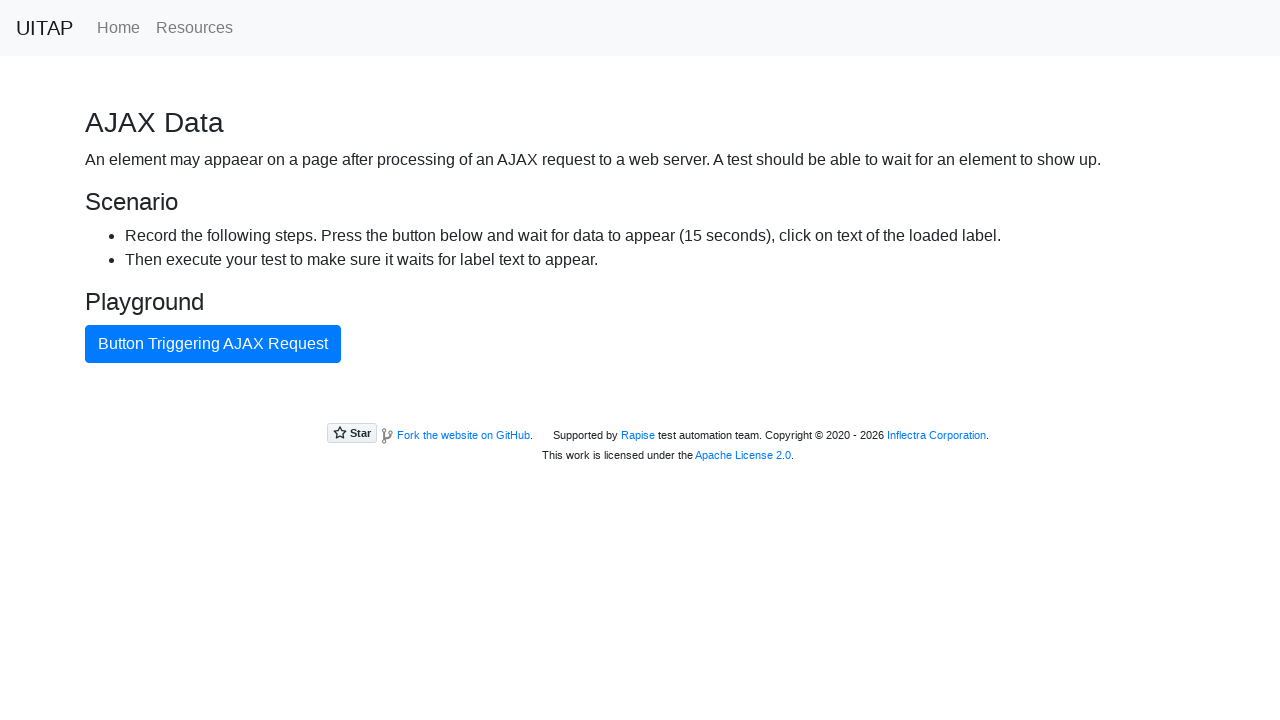

Clicked AJAX button to trigger dynamic content loading at (213, 344) on #ajaxButton
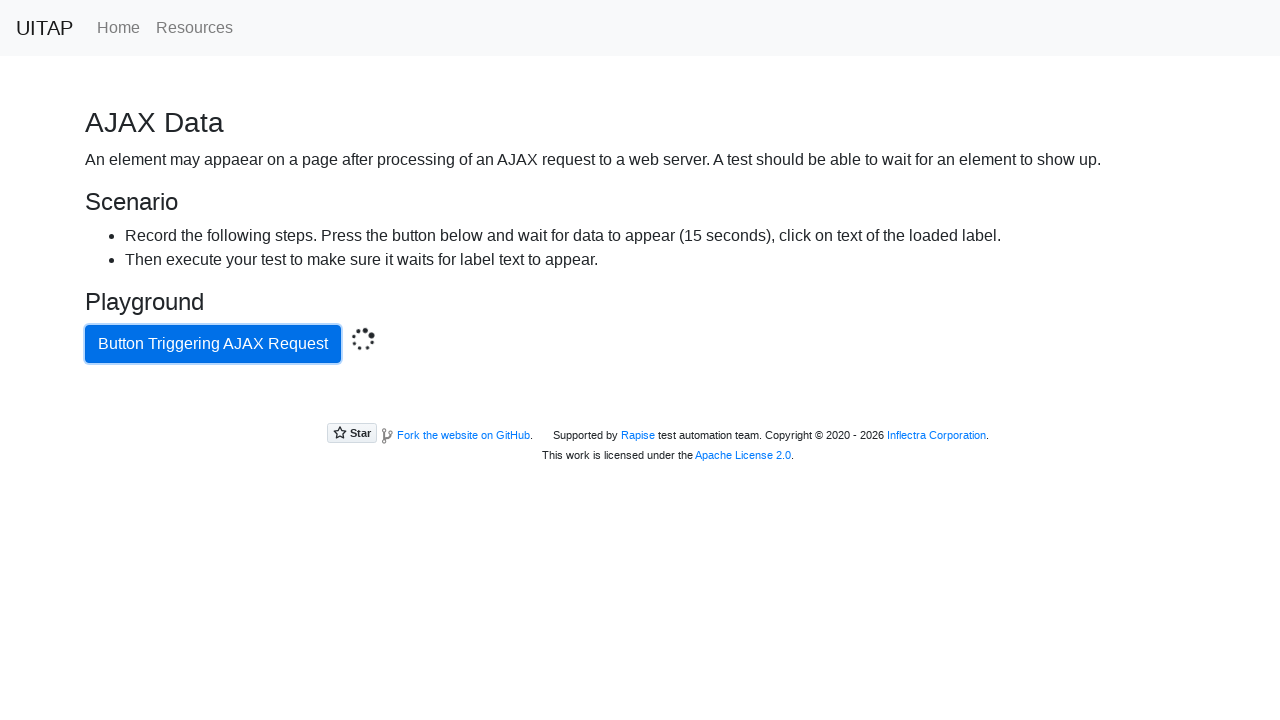

Waited for AJAX content to load with expected text 'Data loaded with AJAX get request.'
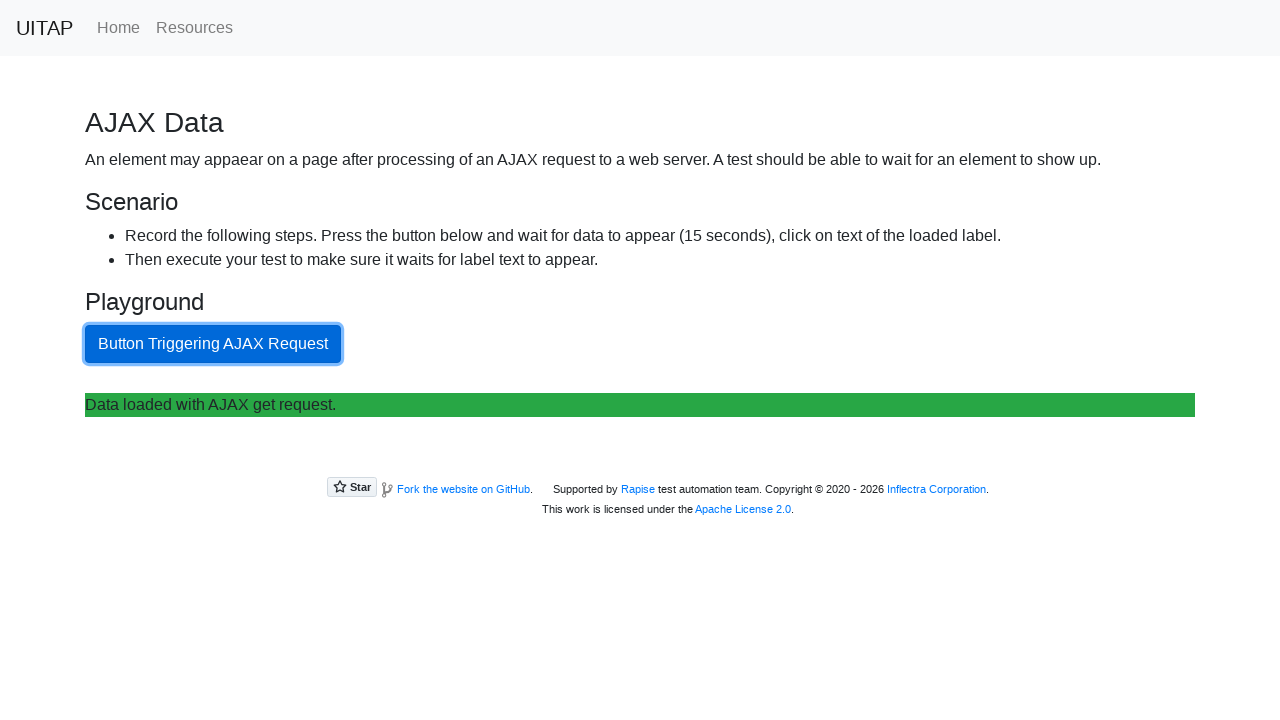

Retrieved content text from loaded AJAX element
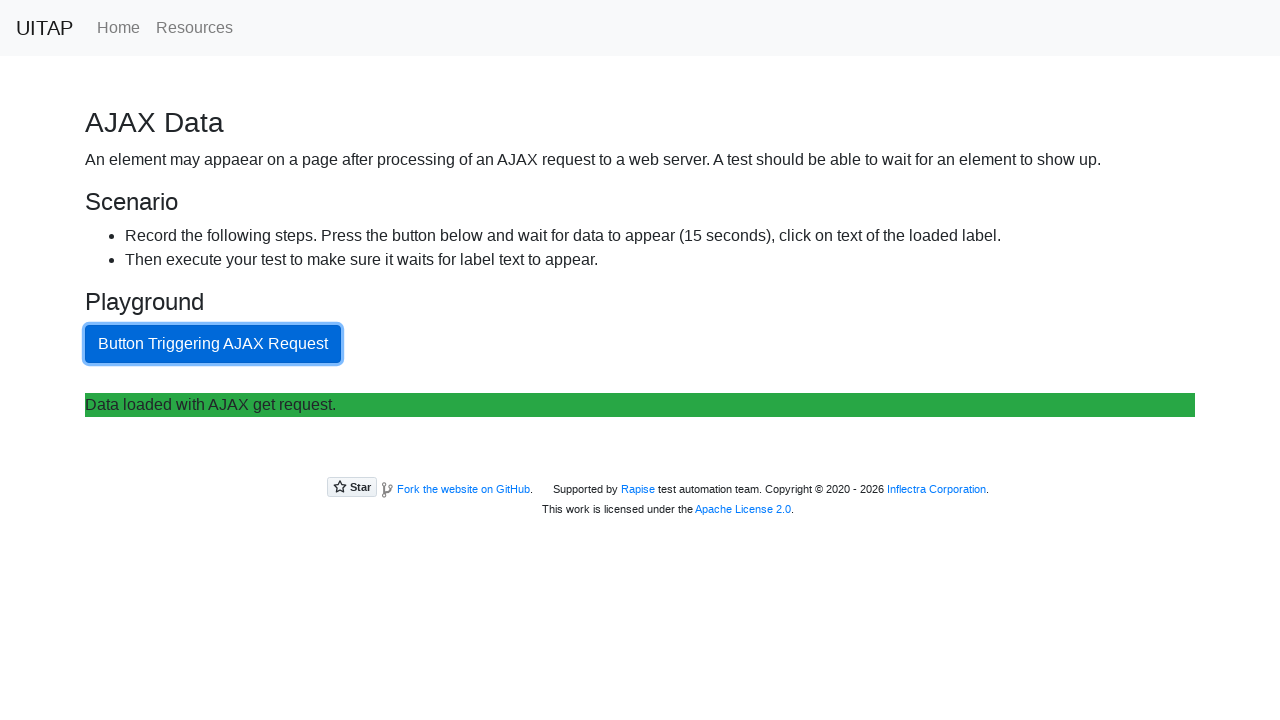

Printed AJAX content to console
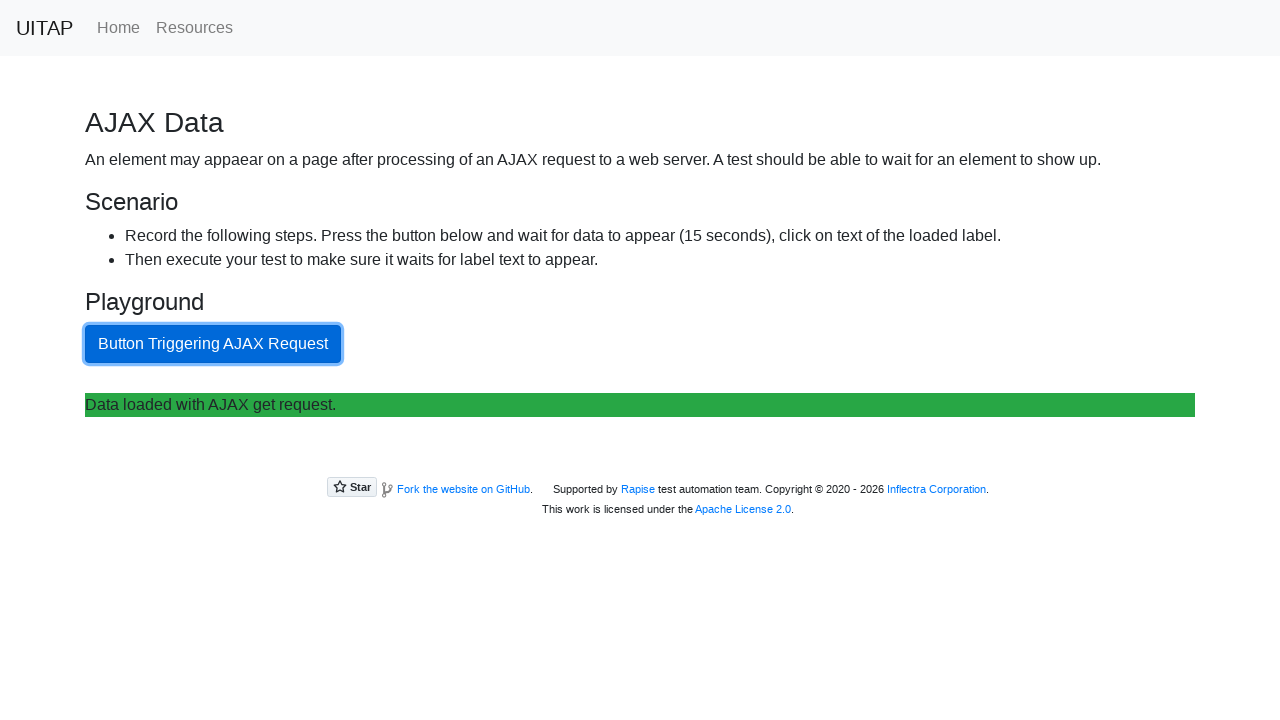

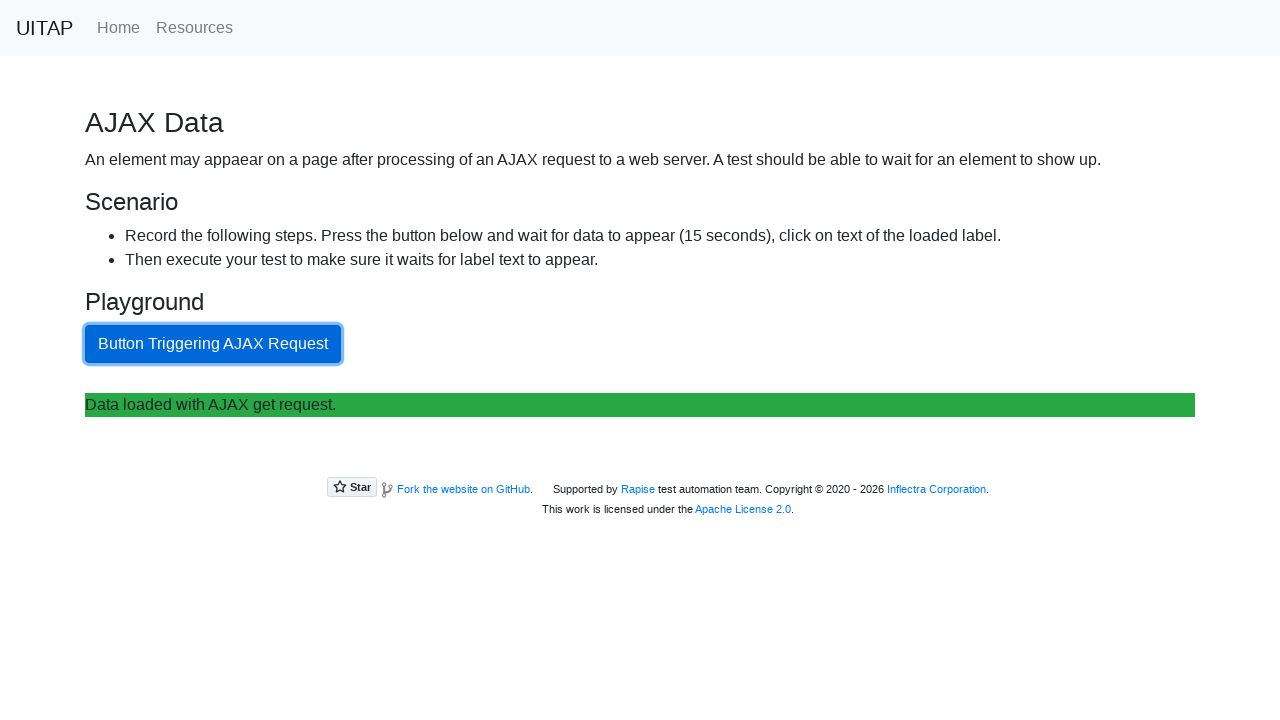